Tests checkbox functionality by locating all checkboxes on the page and verifying that the second checkbox is checked/selected on initial page load.

Starting URL: http://the-internet.herokuapp.com/checkboxes

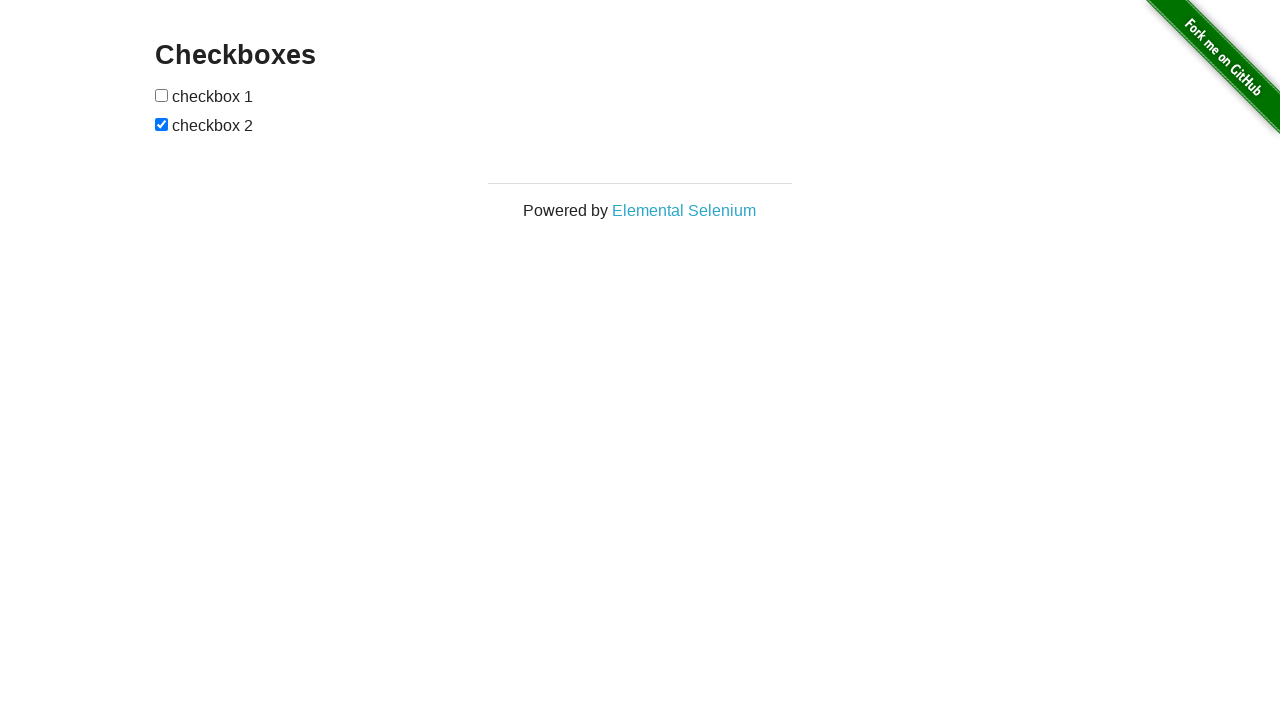

Waited for checkboxes to load on the page
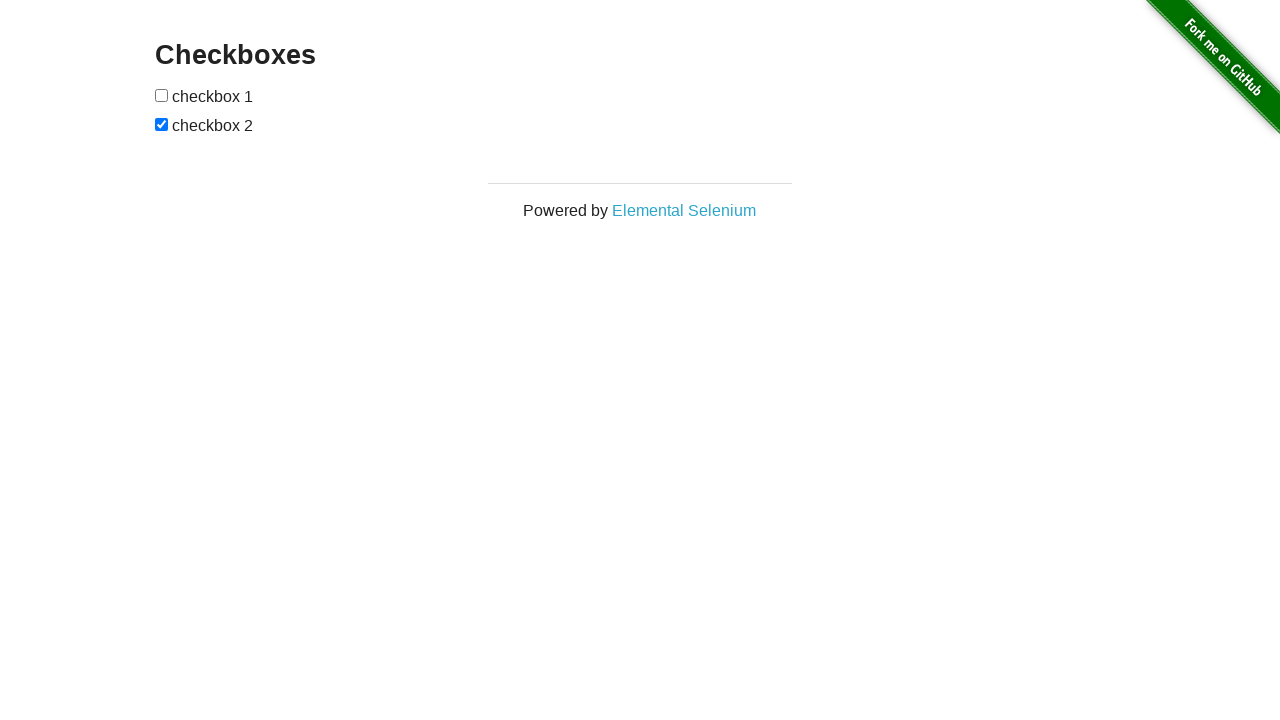

Located all checkboxes on the page
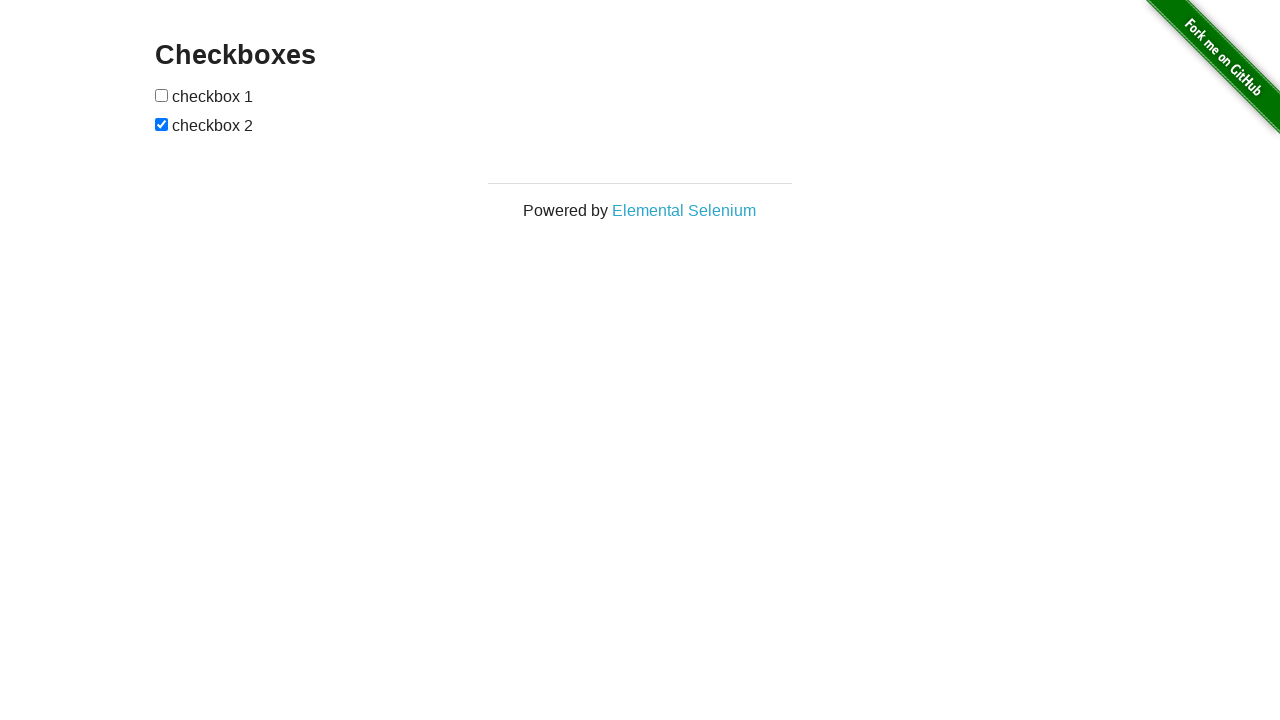

Verified that the second checkbox is checked by default
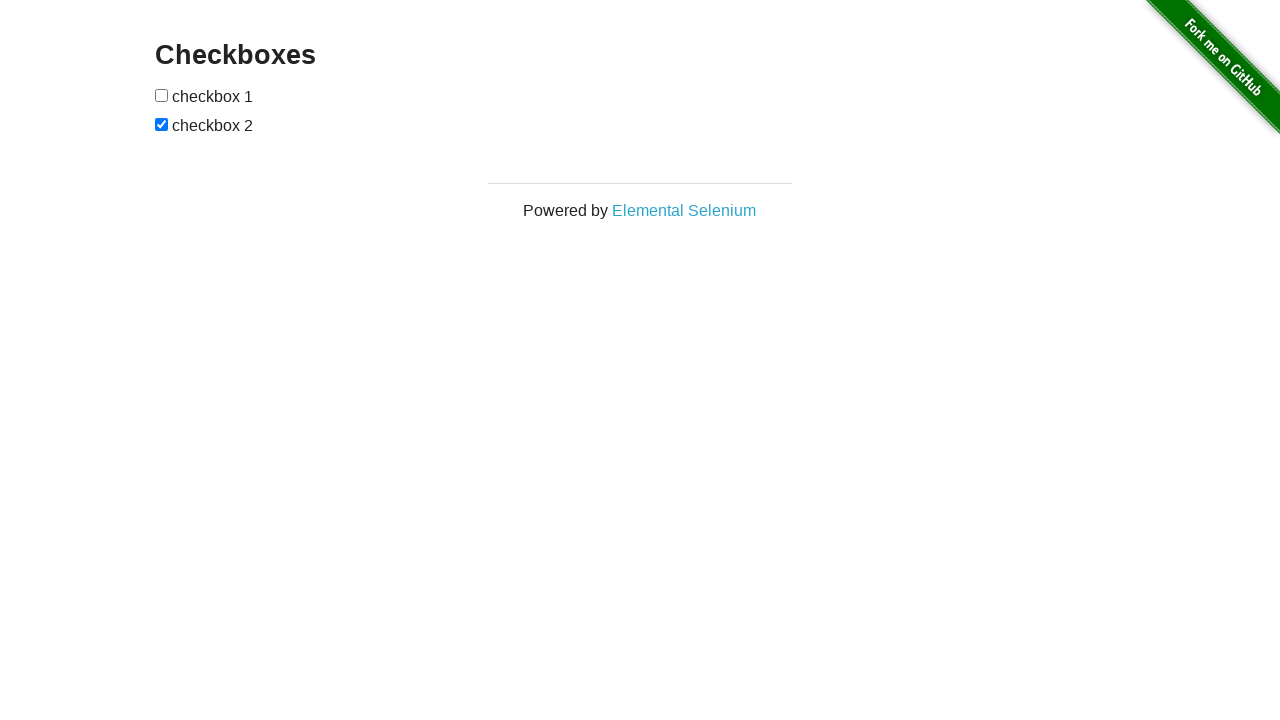

Verified that the first checkbox is not checked by default
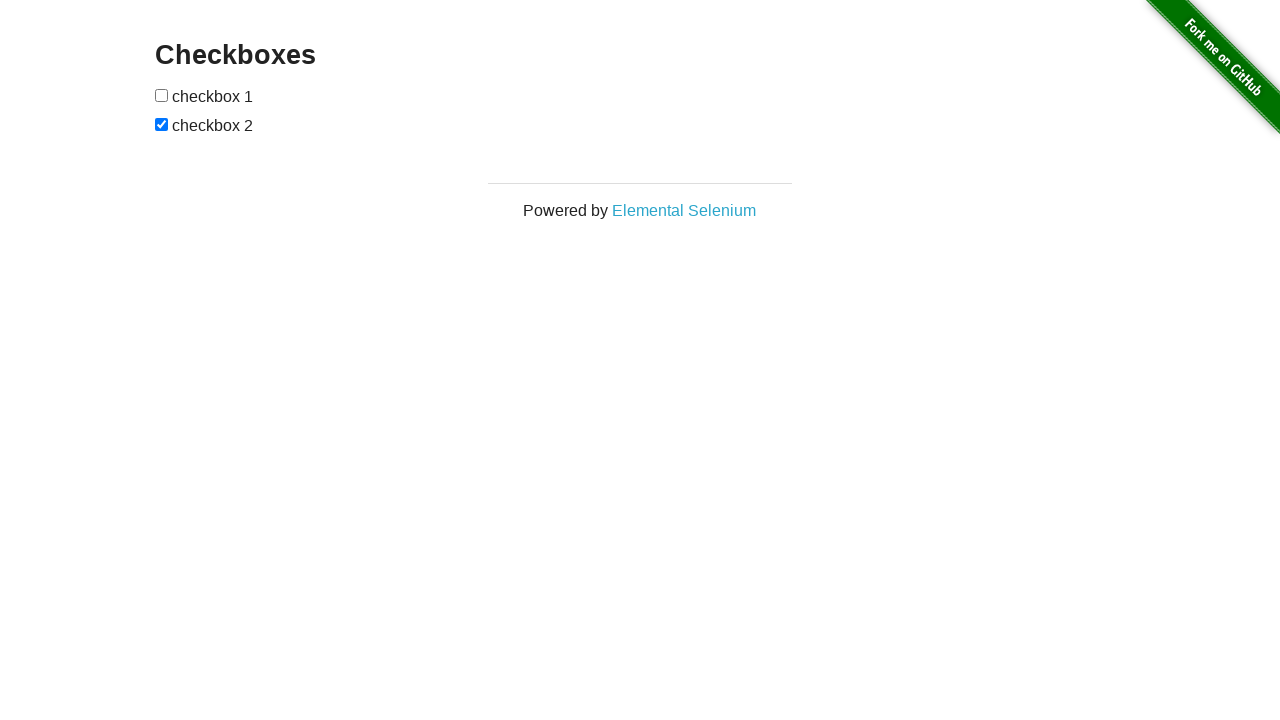

Clicked the first checkbox to check it at (162, 95) on input[type="checkbox"] >> nth=0
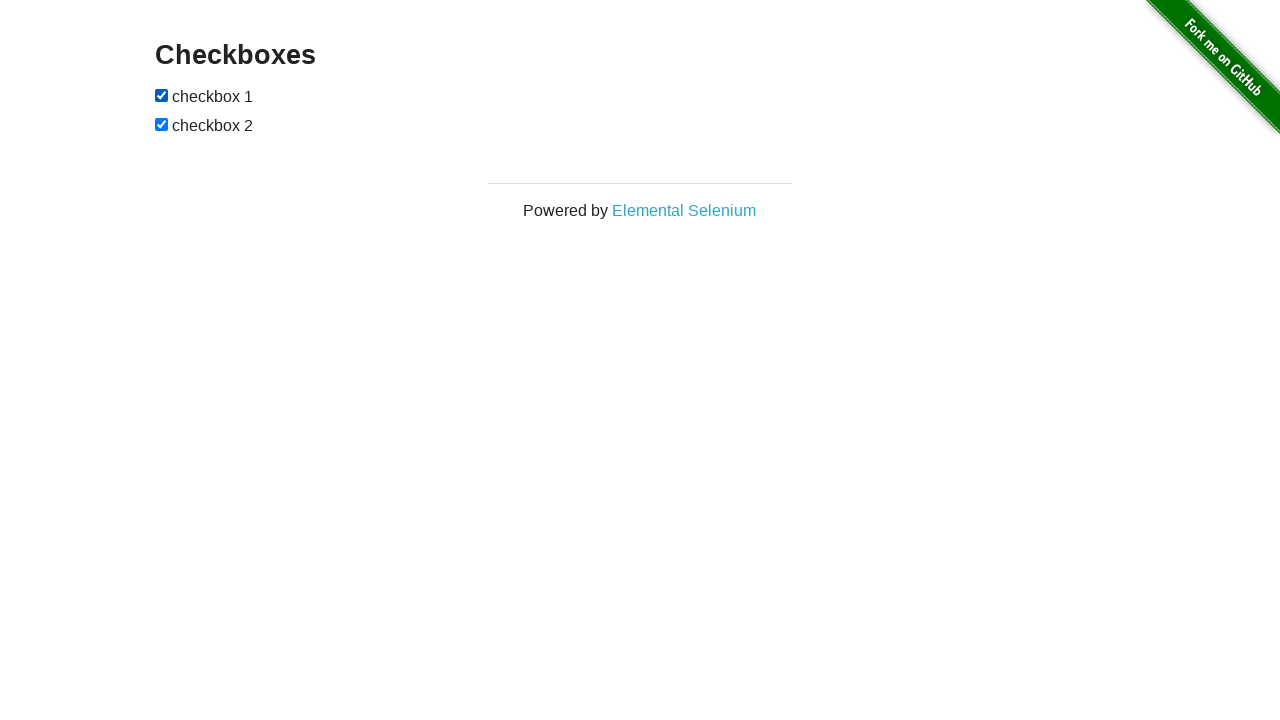

Verified that the first checkbox is now checked
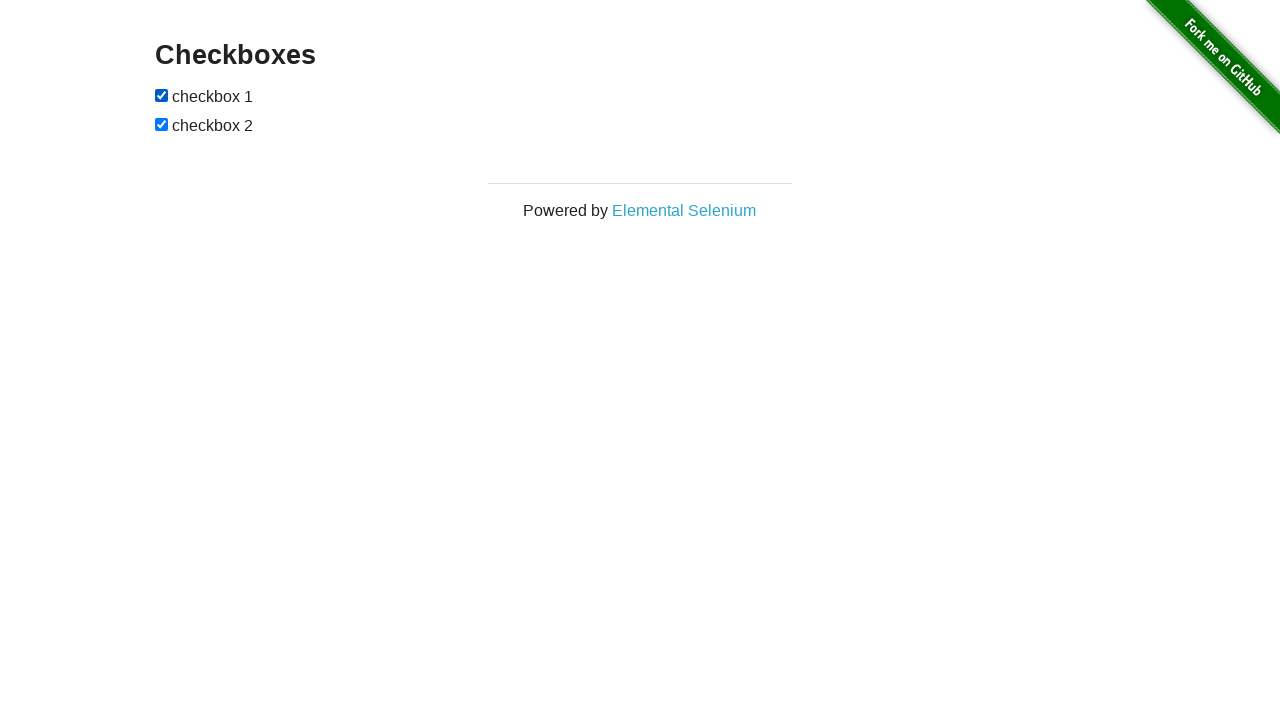

Clicked the second checkbox to uncheck it at (162, 124) on input[type="checkbox"] >> nth=1
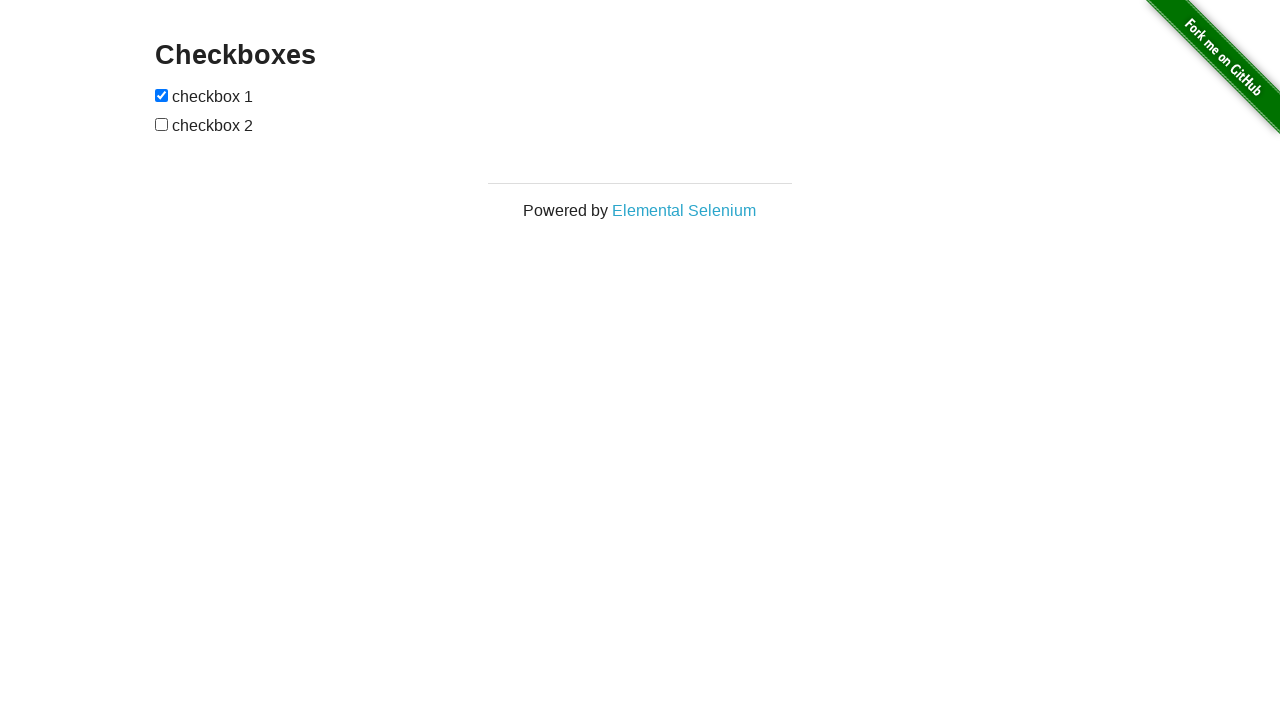

Verified that the second checkbox is now unchecked
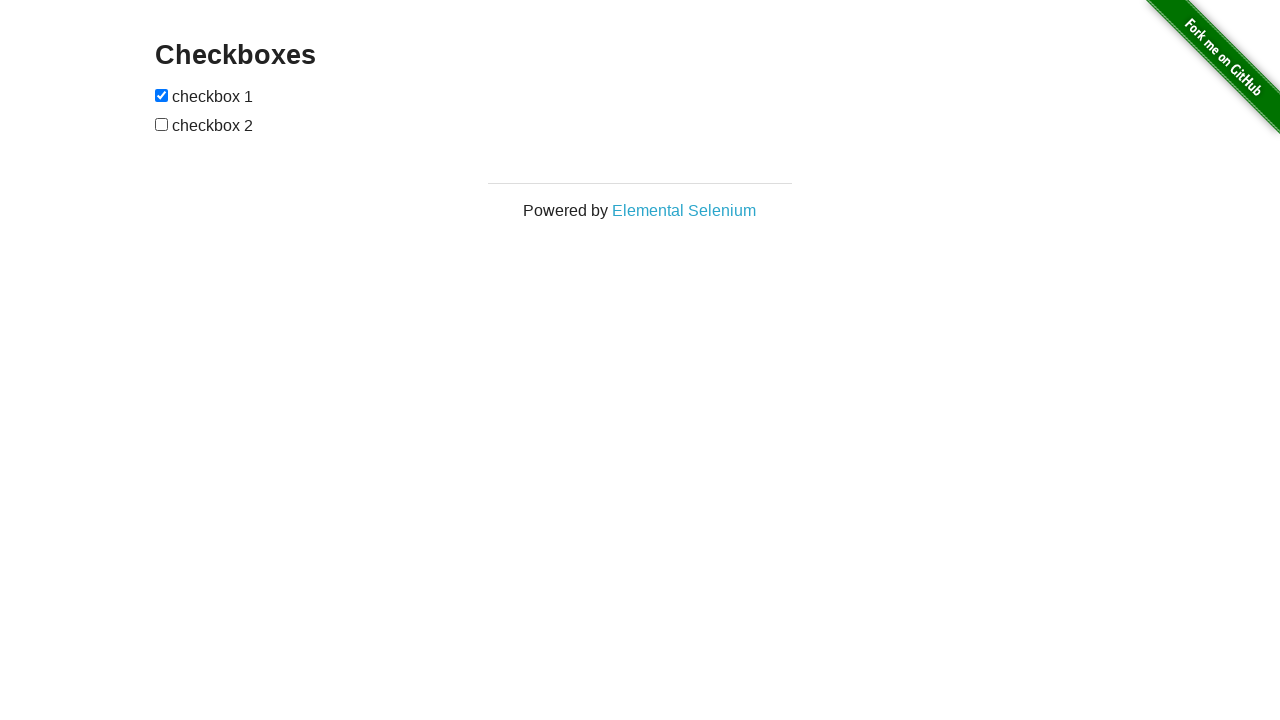

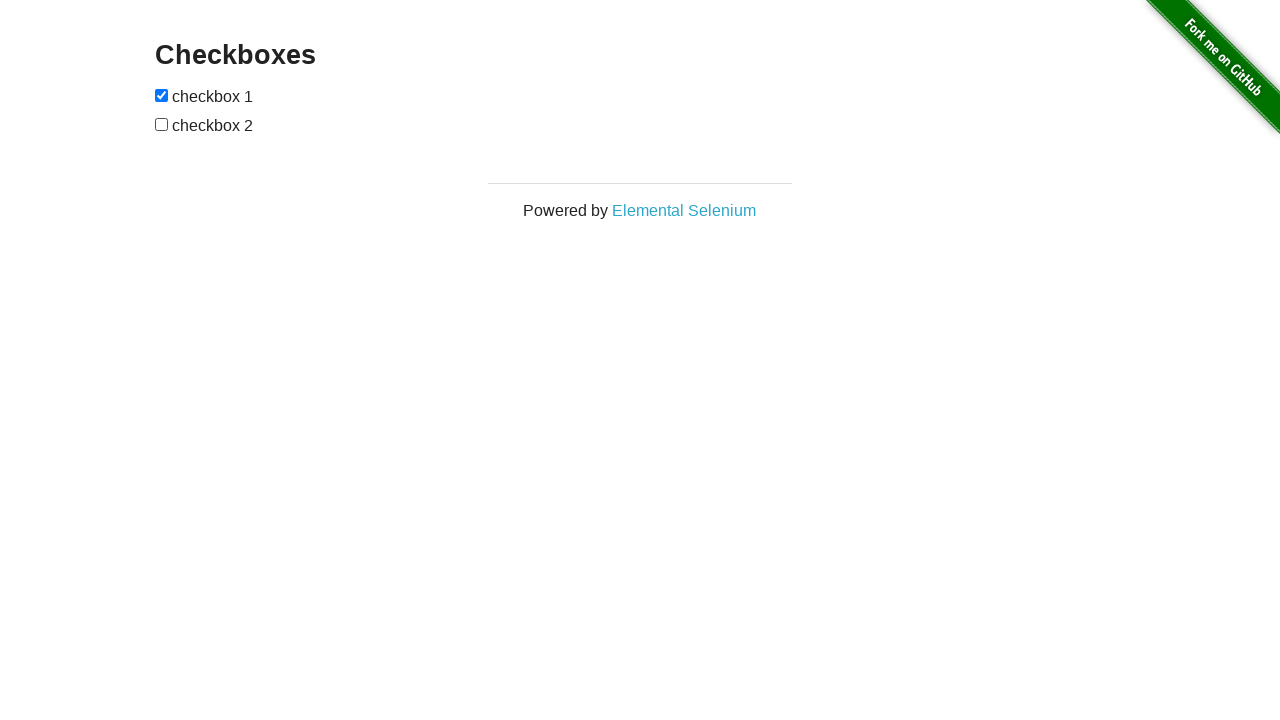